Tests dropdown functionality by validating if a dropdown is multi-select, printing all options, and selecting an option by index

Starting URL: https://www.hyrtutorials.com/p/html-dropdown-elements-practice.html

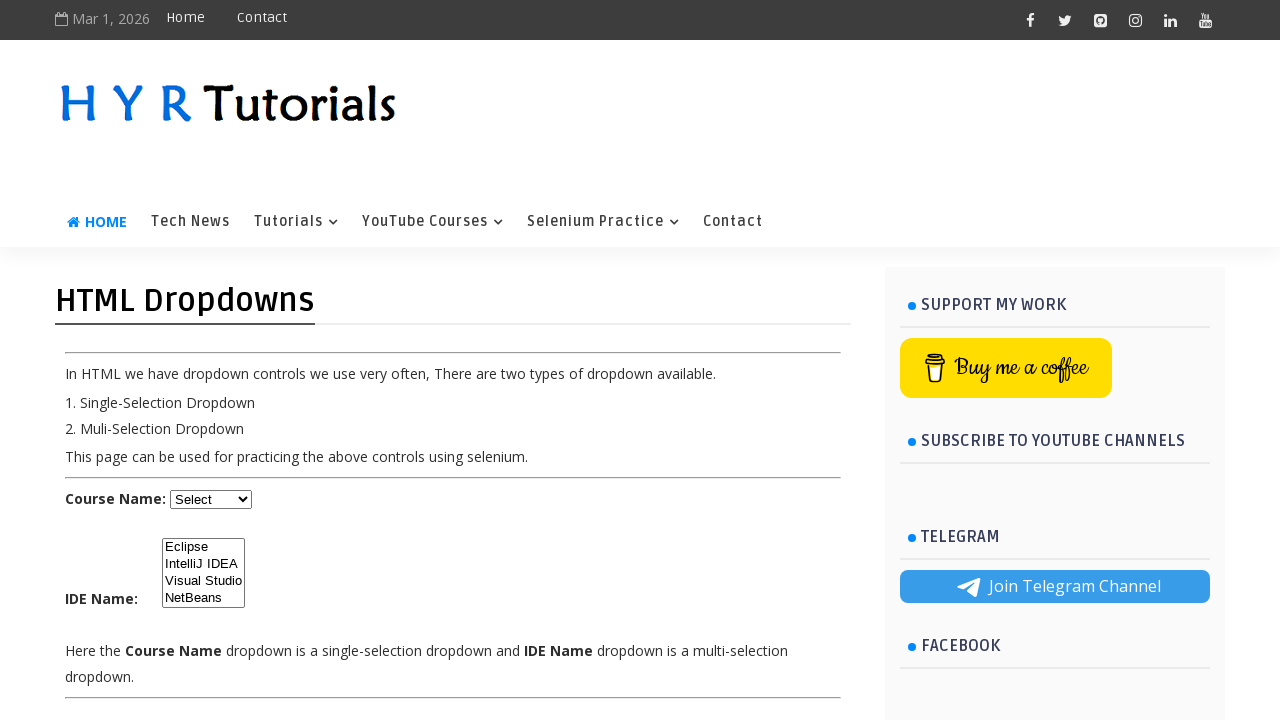

Navigated to HTML dropdown elements practice page
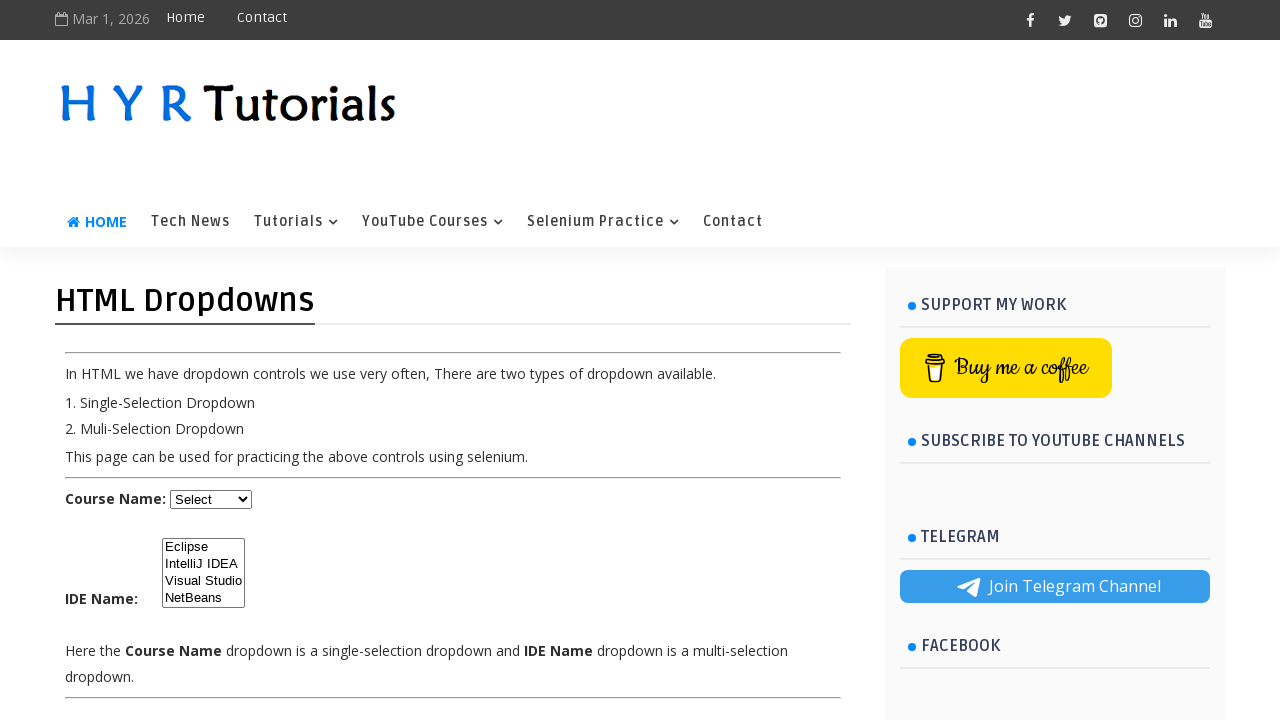

Course dropdown selector is visible
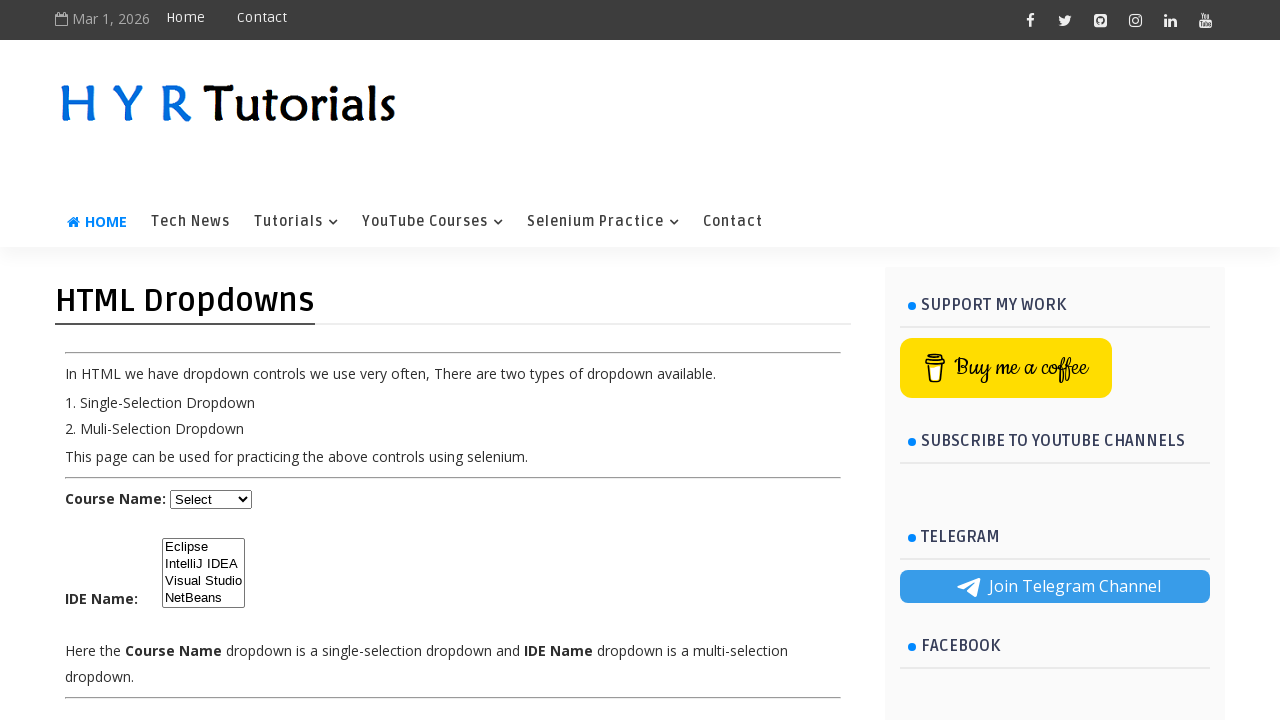

Checked if dropdown is multi-select: False
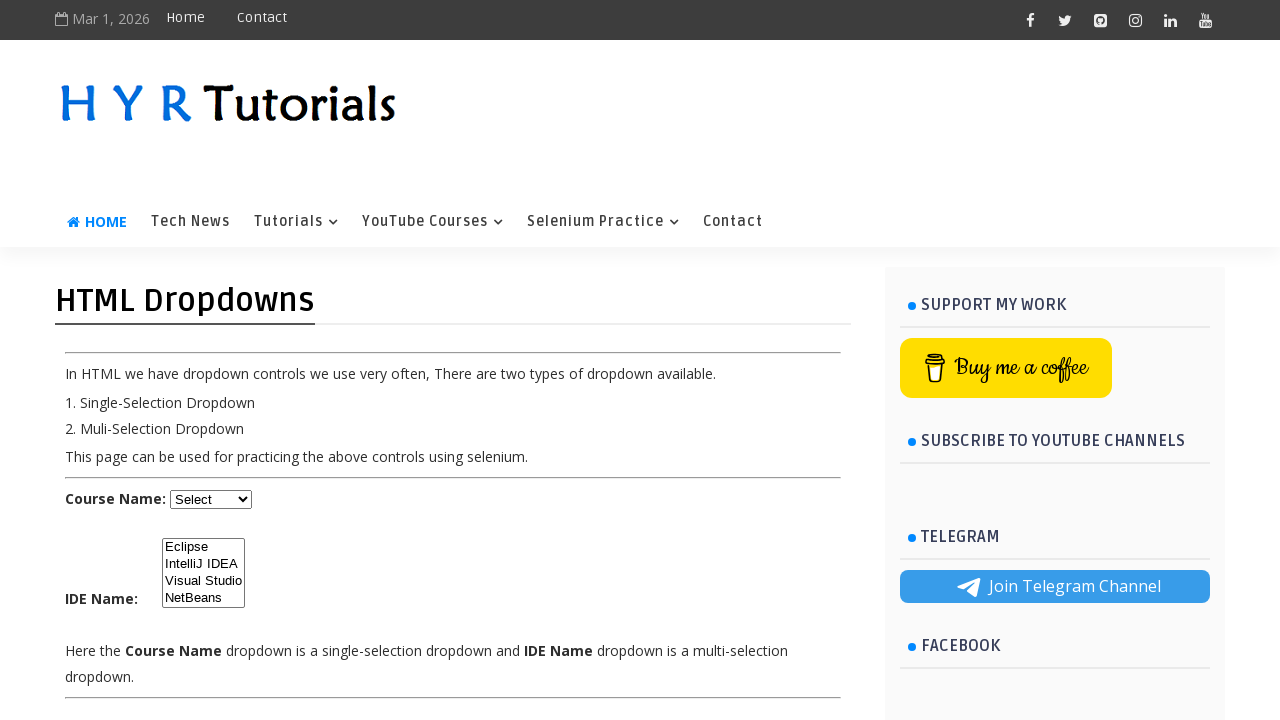

Retrieved all dropdown options, total count: 5
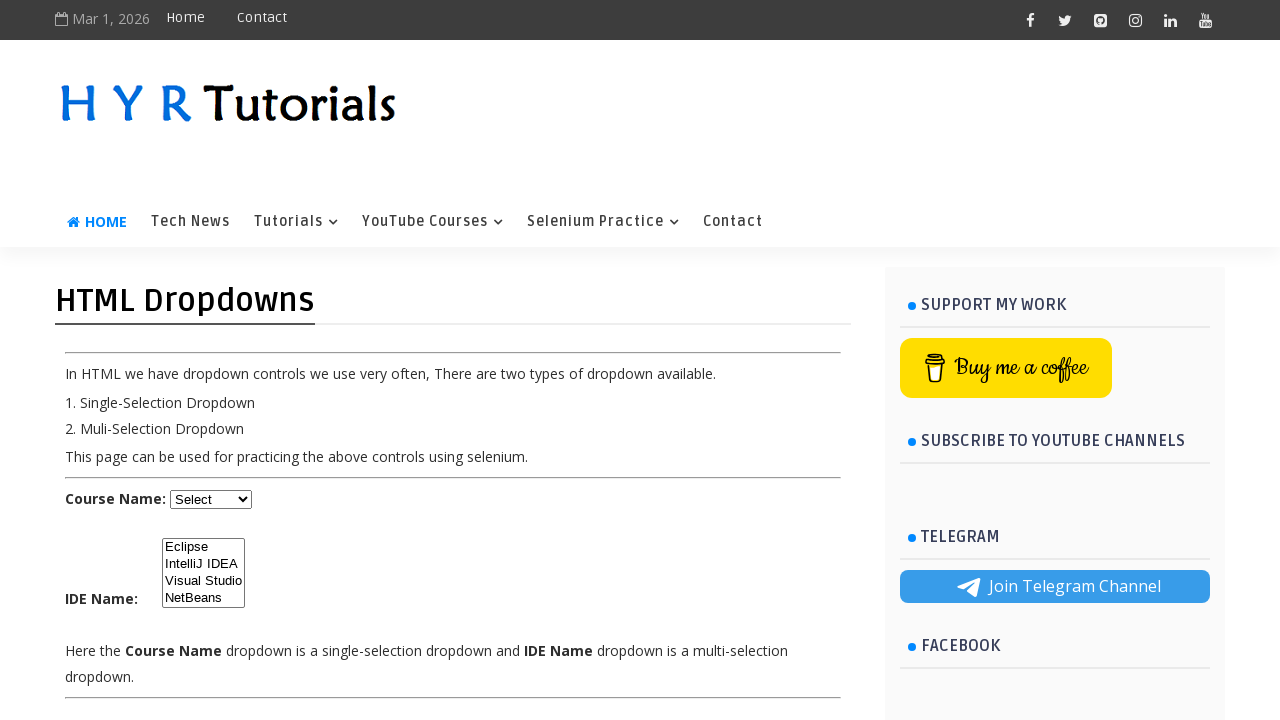

Option 0: Select
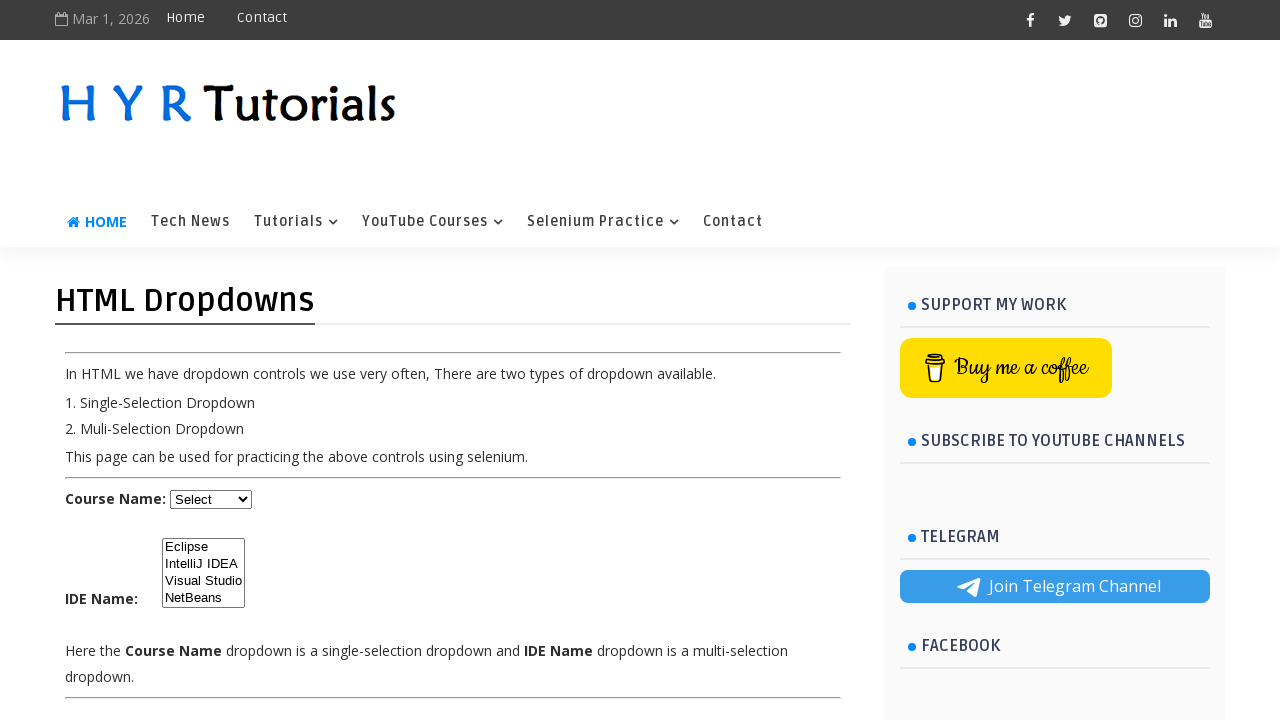

Option 1: Java
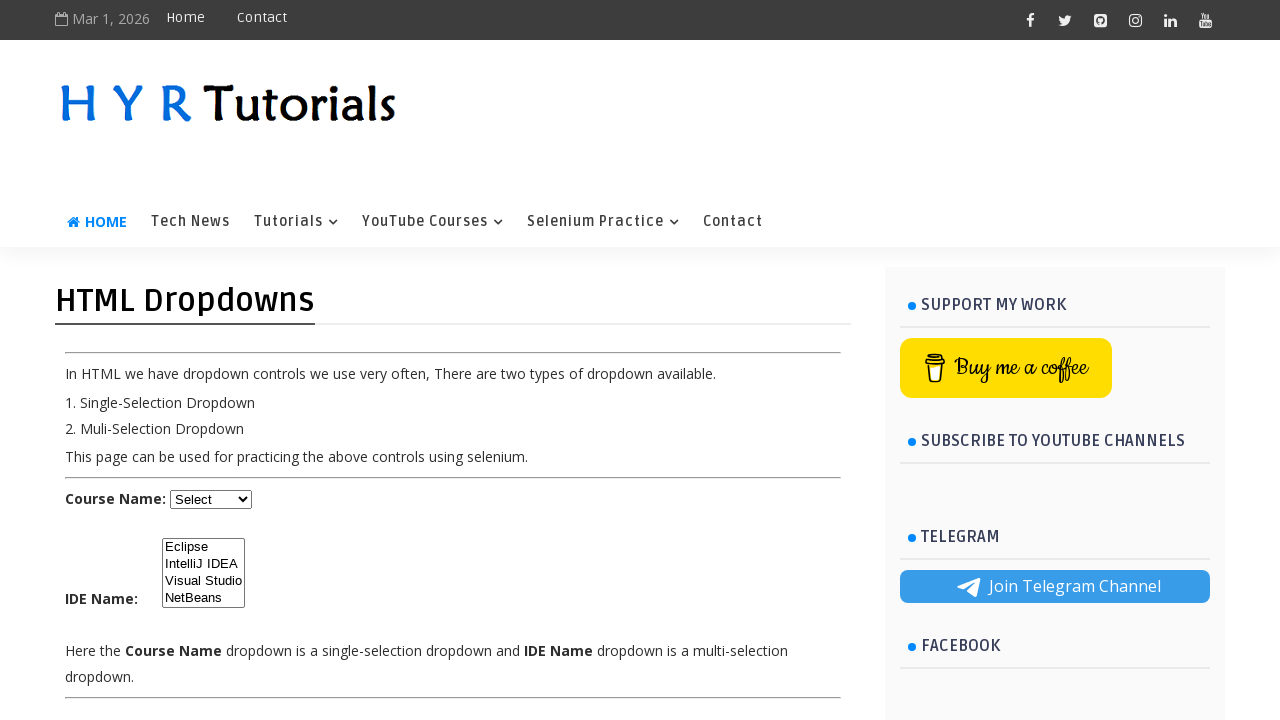

Option 2: Dot Net
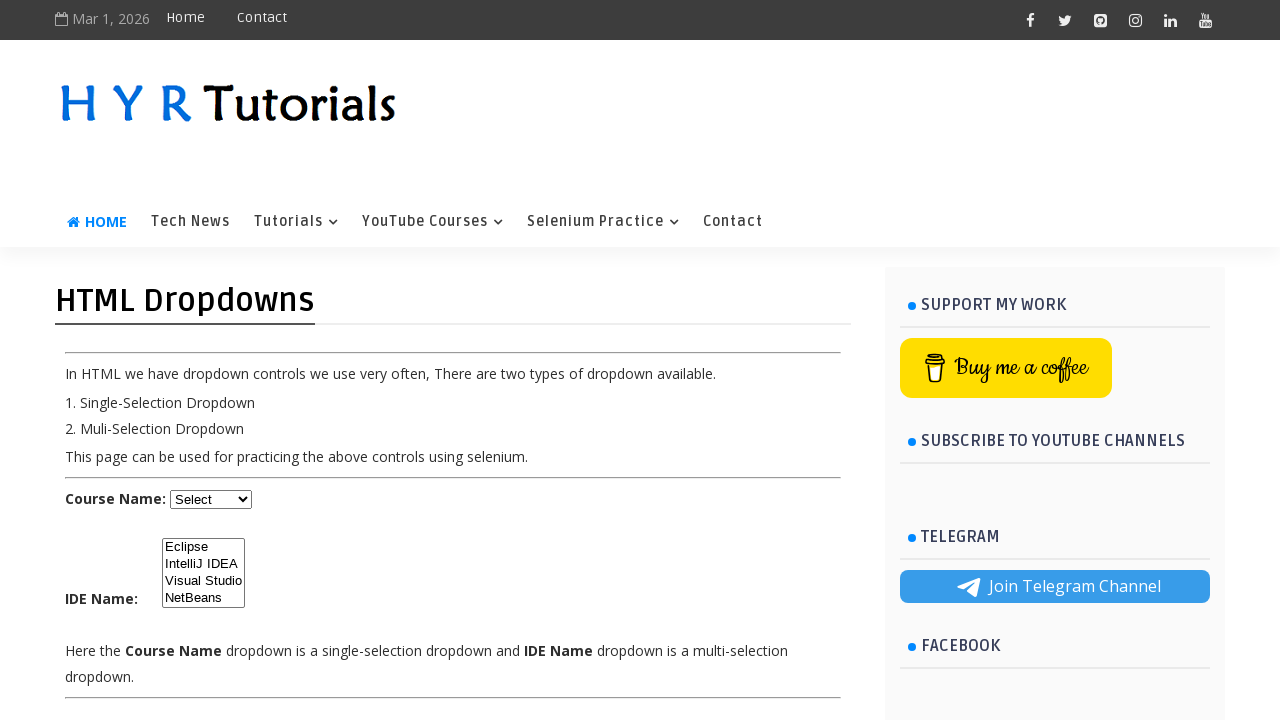

Option 3: Python
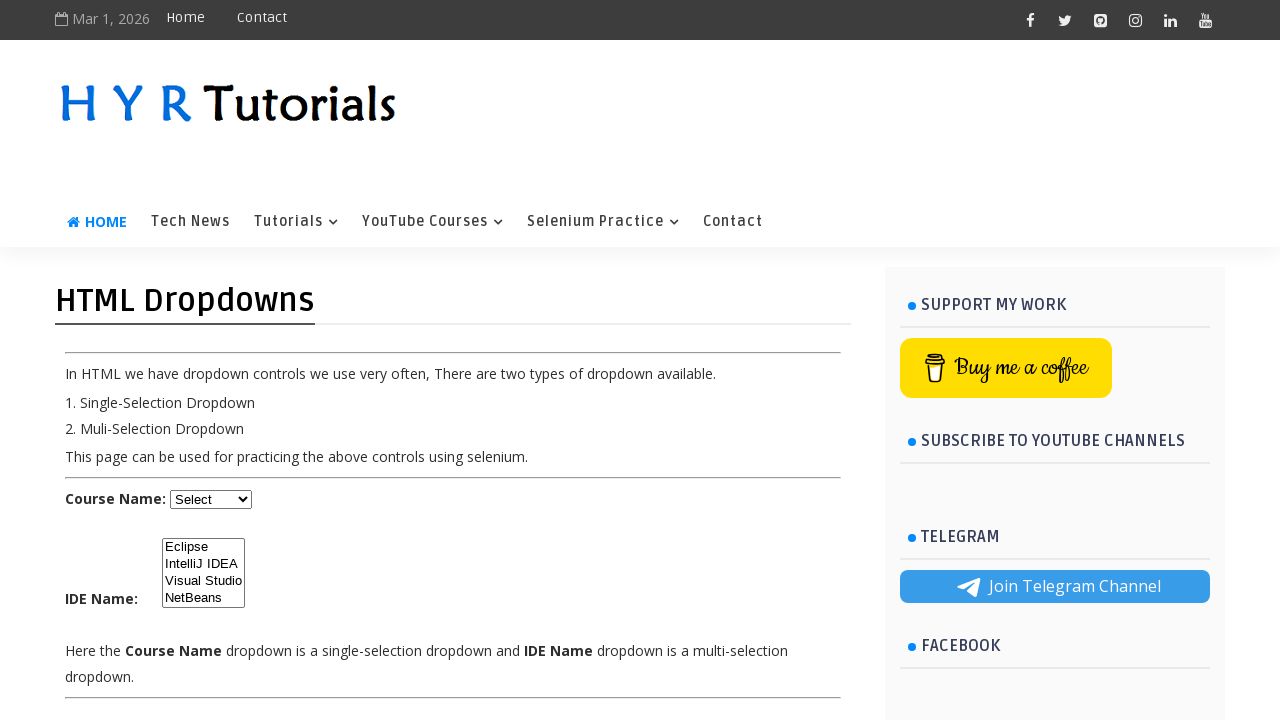

Option 4: Javascript
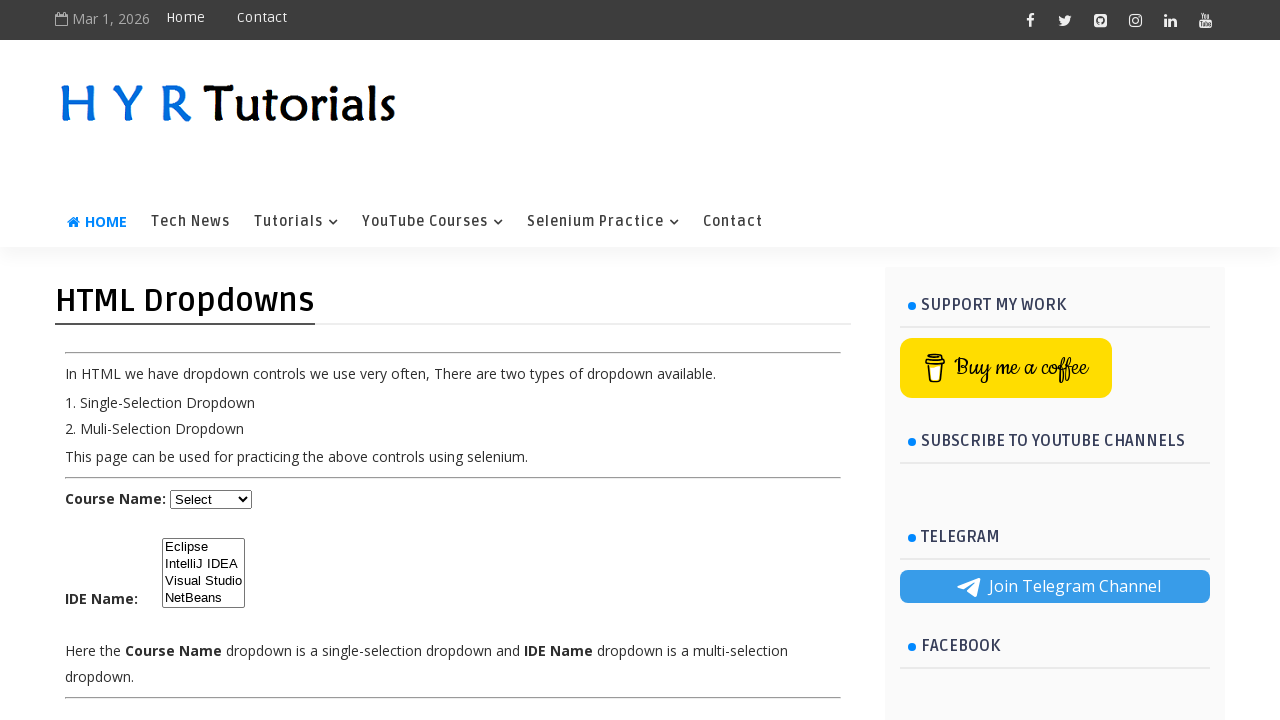

Selected option at index 1 (second option) from dropdown on #course
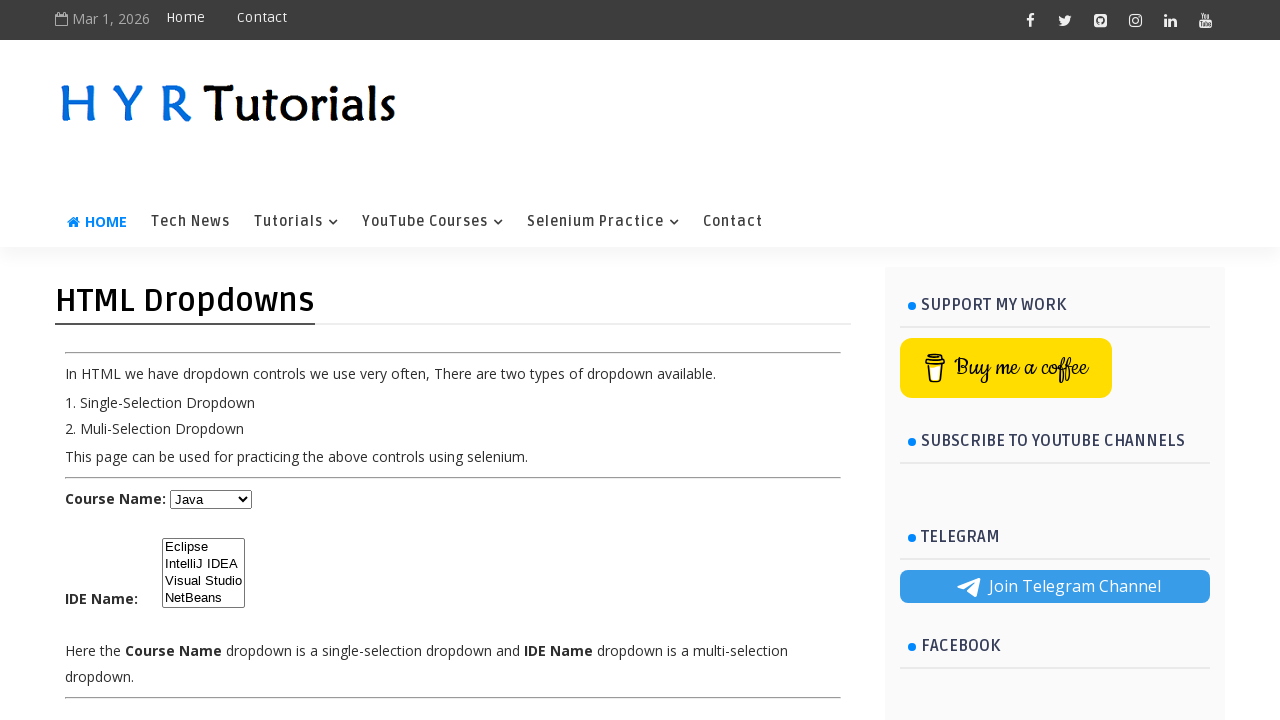

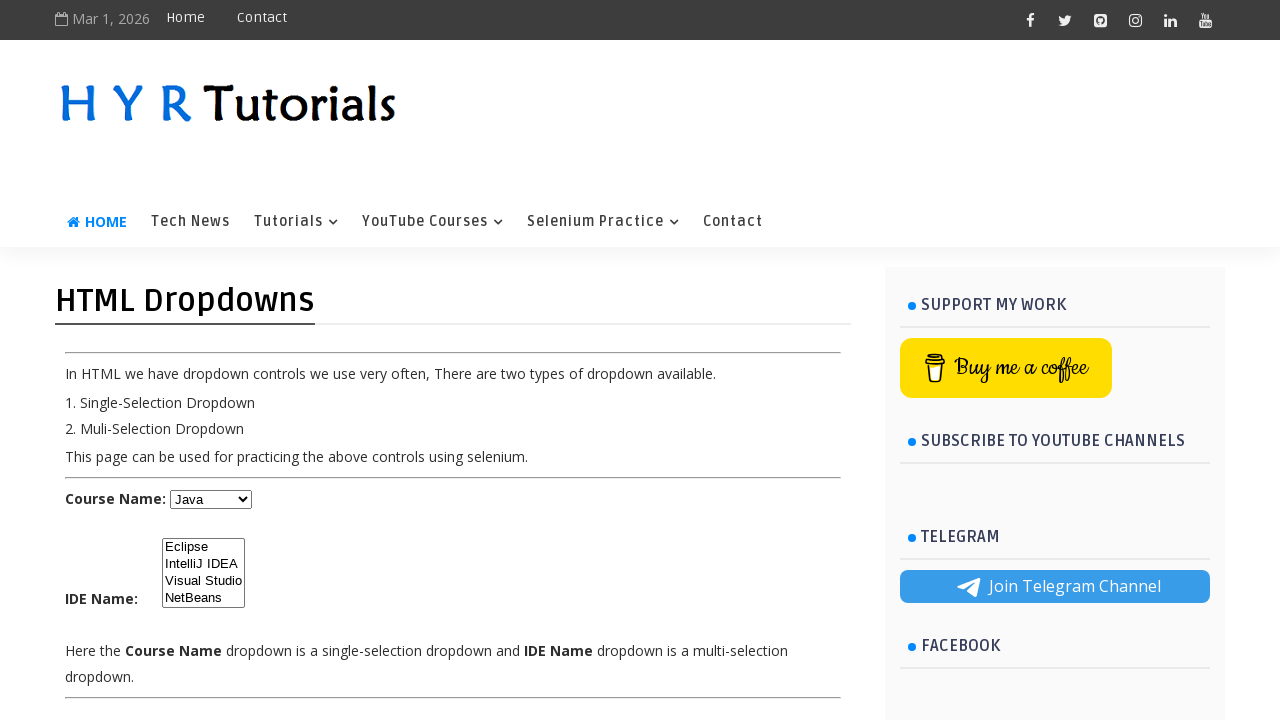